Fills out a practice form with personal details including name, gender, phone number, date of birth, subjects, and address

Starting URL: https://demoqa.com/automation-practice-form

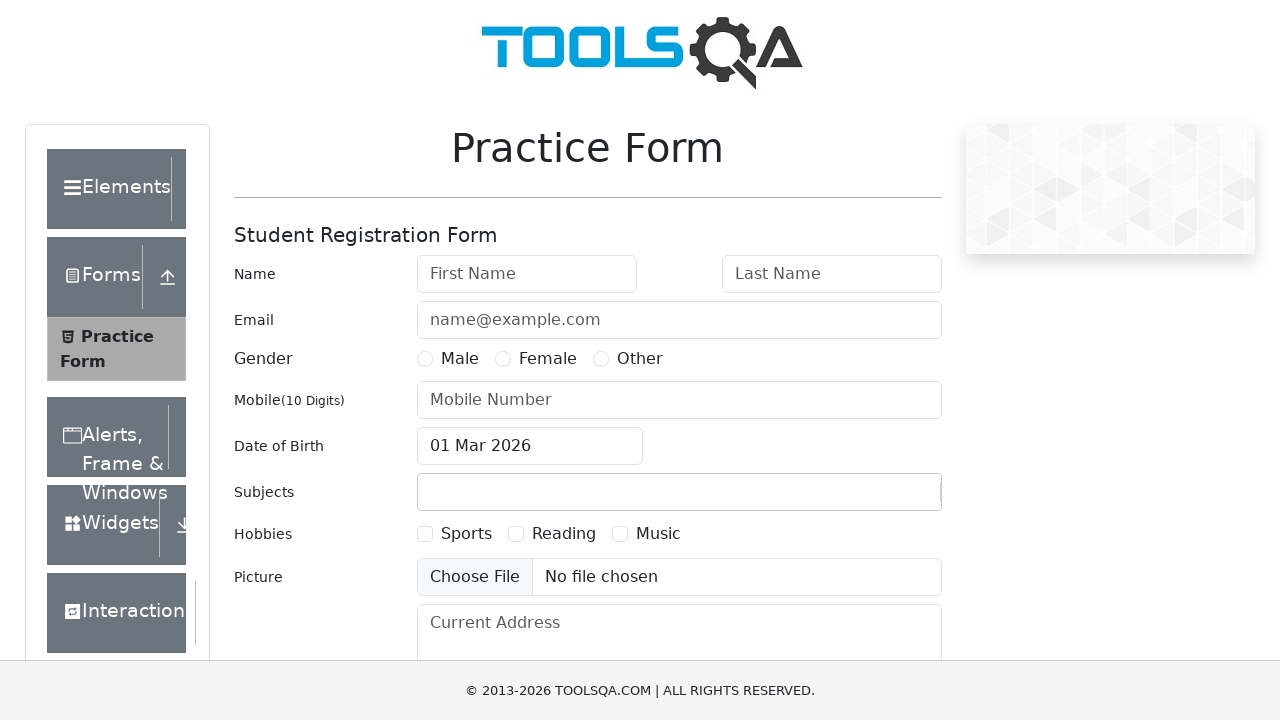

Filled first name field with 'Nika' on #firstName
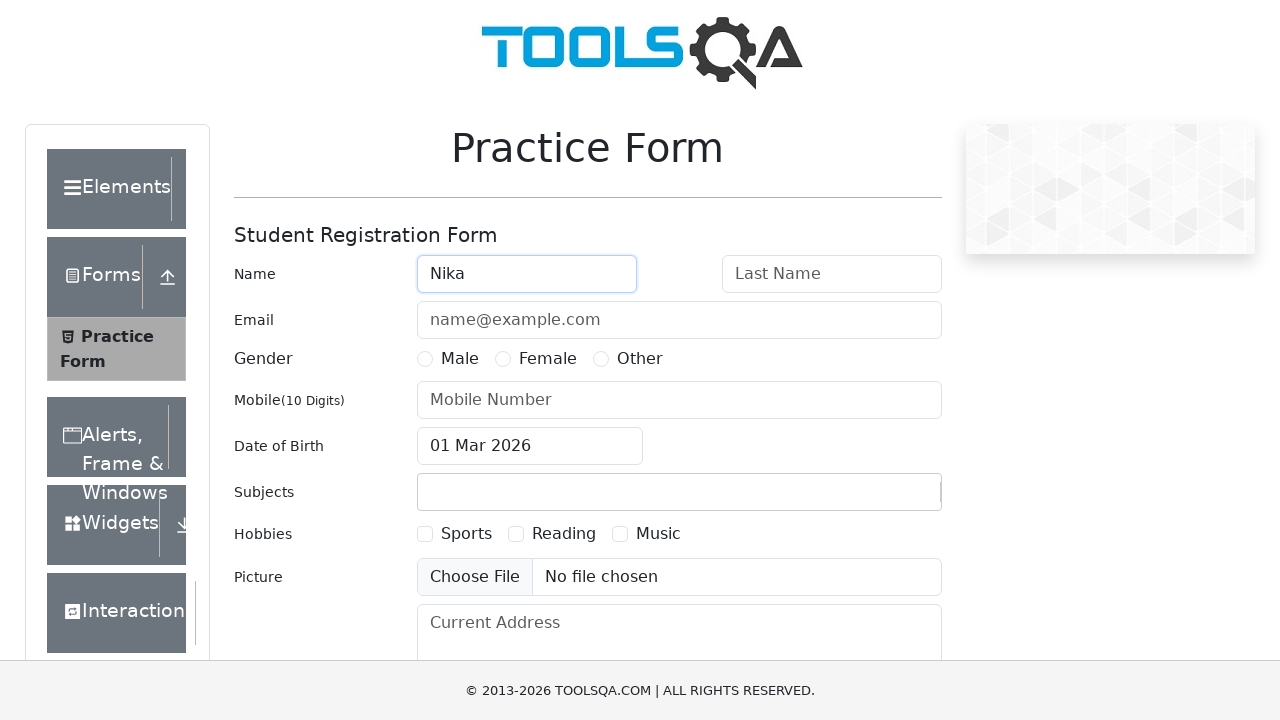

Filled last name field with 'Tukhashvili' on #lastName
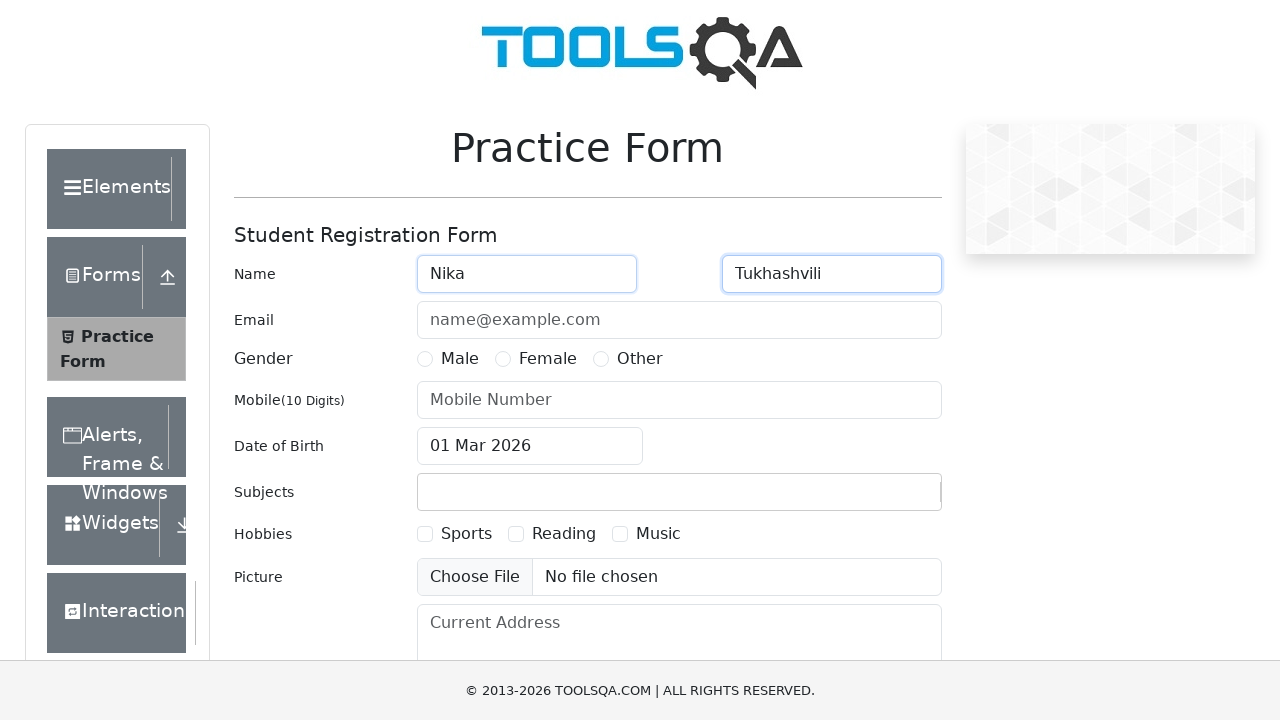

Selected Male gender option at (460, 359) on label[for='gender-radio-1']
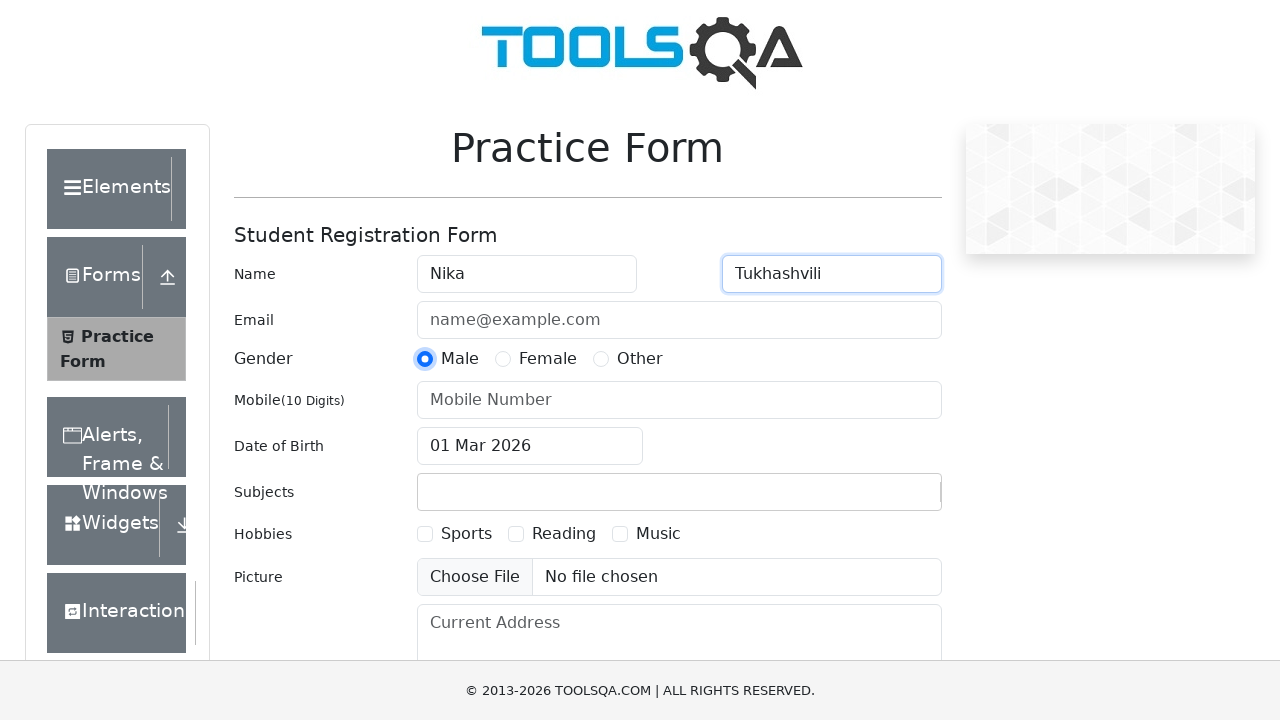

Filled phone number field with '555669070' on #userNumber
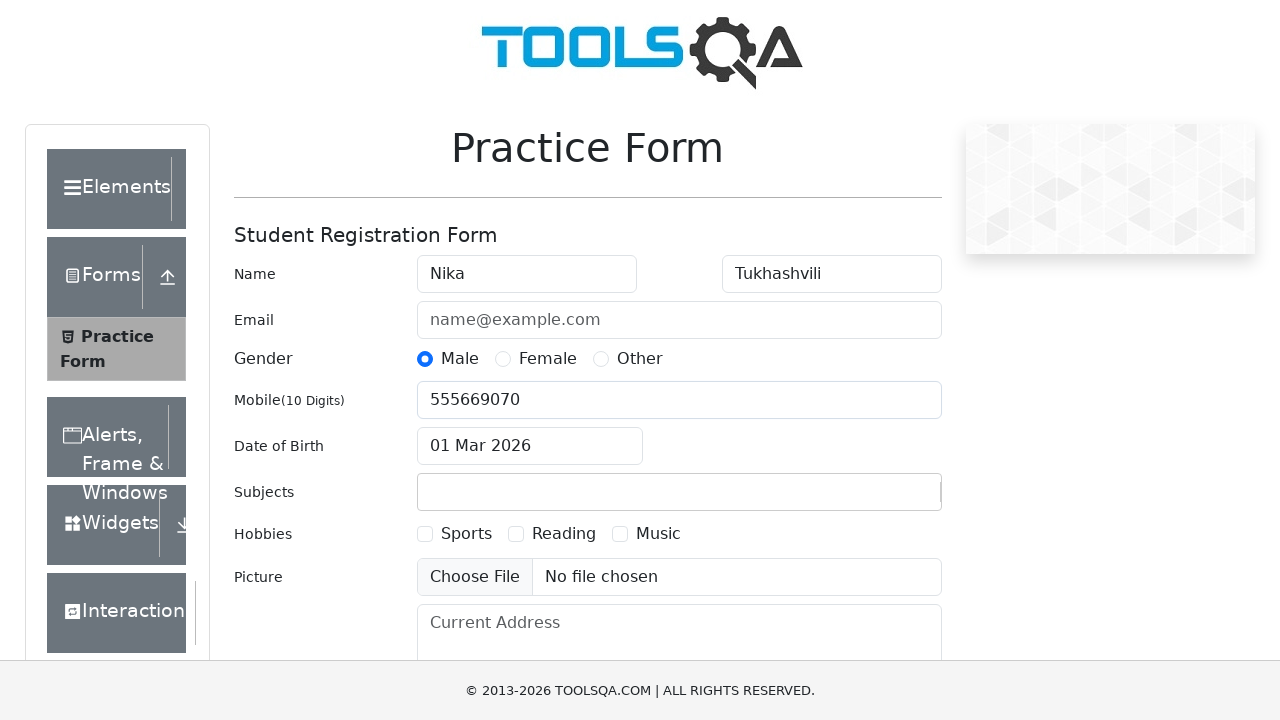

Clicked date of birth input to open calendar at (530, 446) on #dateOfBirthInput
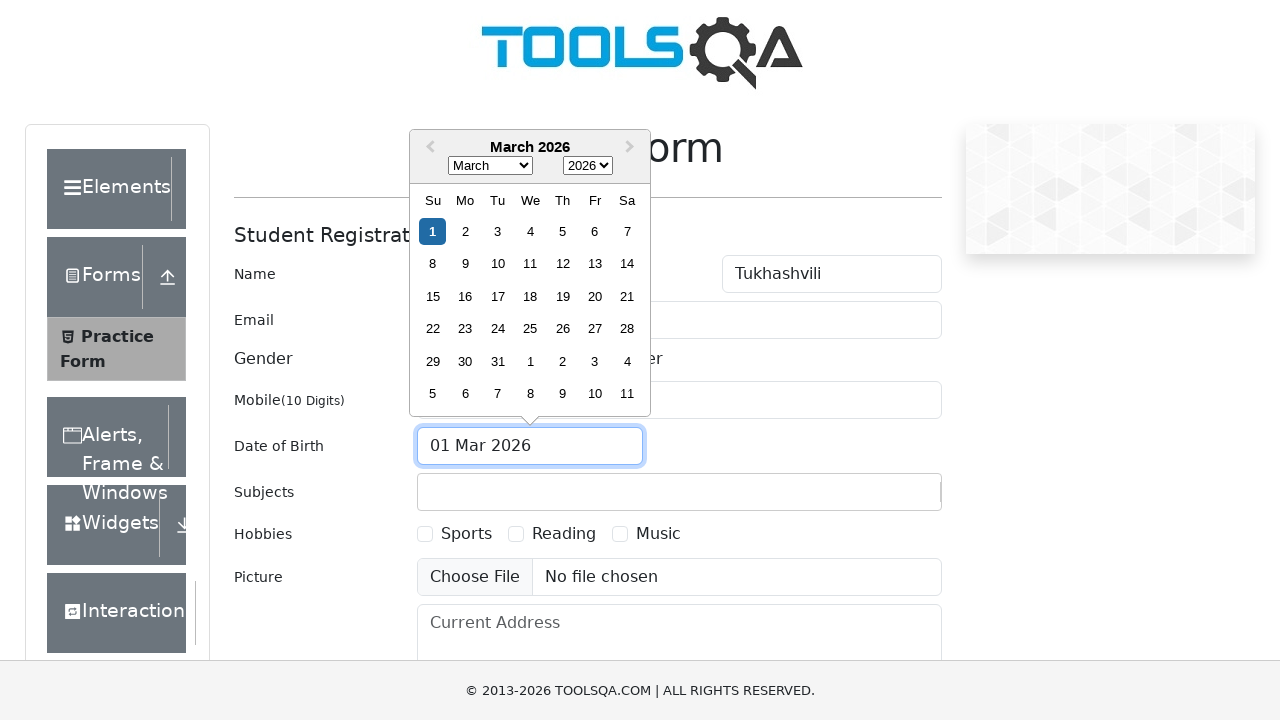

Selected October from month dropdown on .react-datepicker__month-select
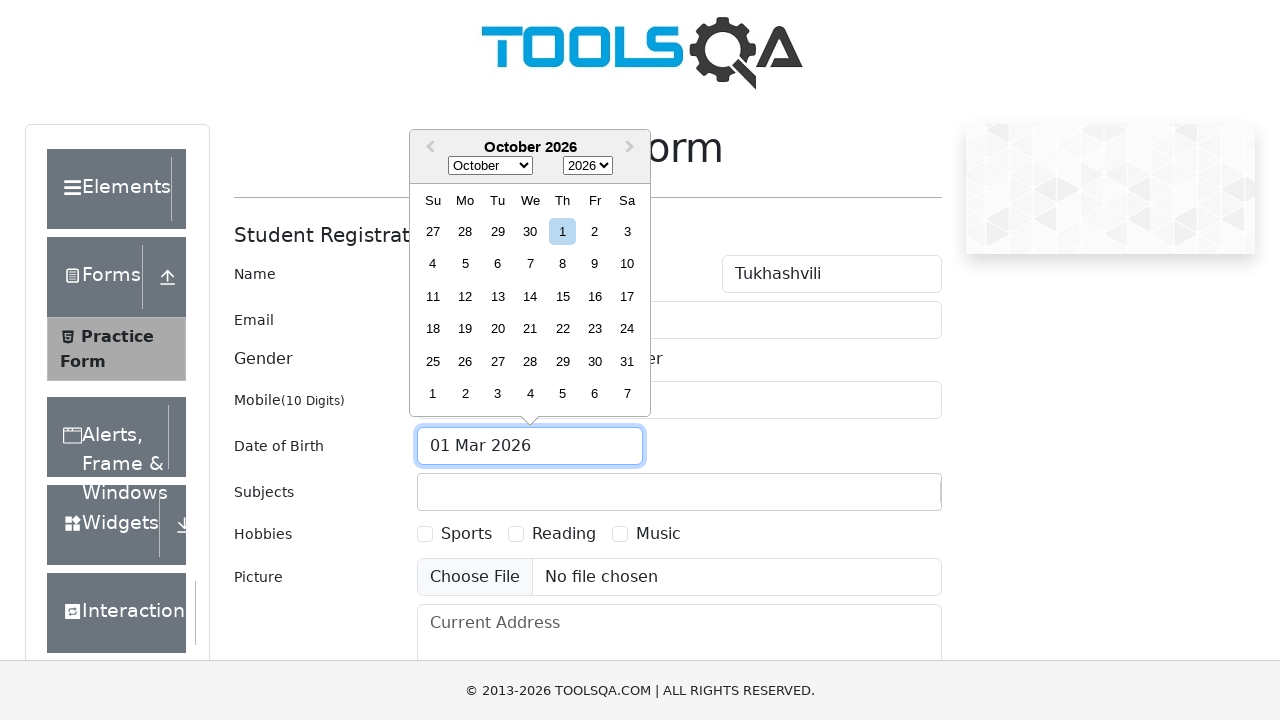

Selected 1998 from year dropdown on .react-datepicker__year-select
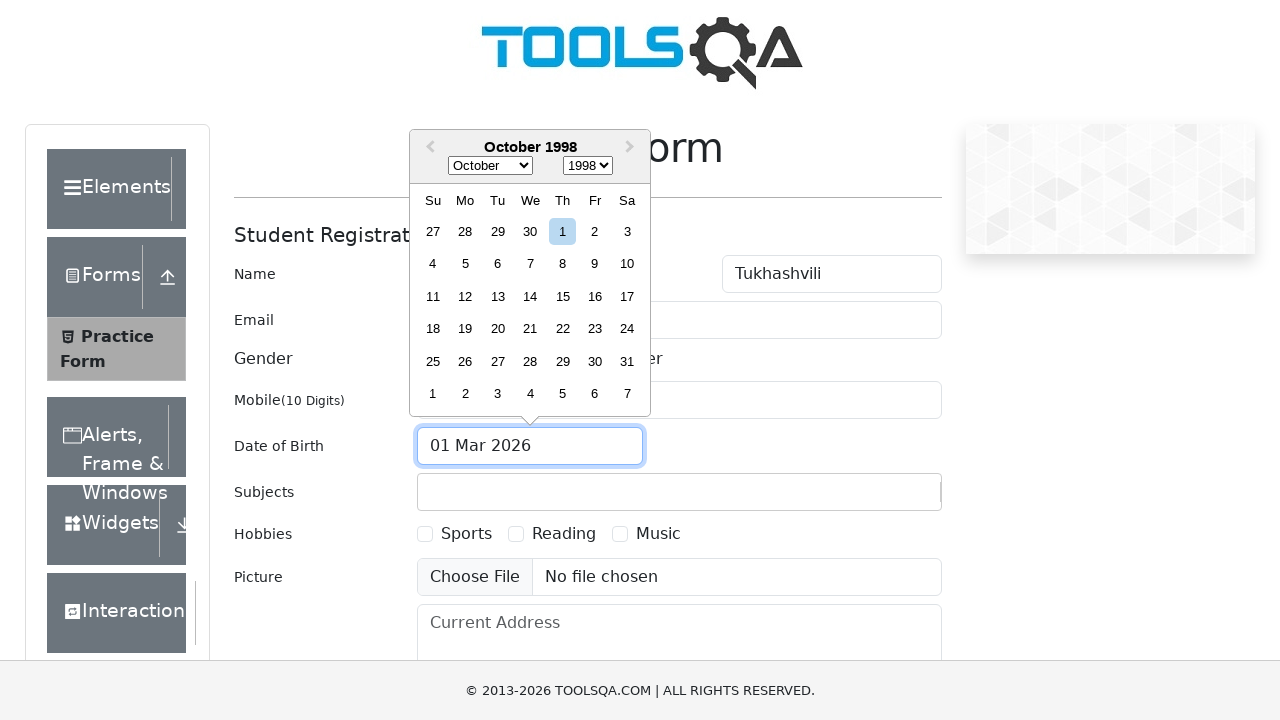

Selected October 29th from calendar at (562, 361) on div[aria-label*='October 29th']
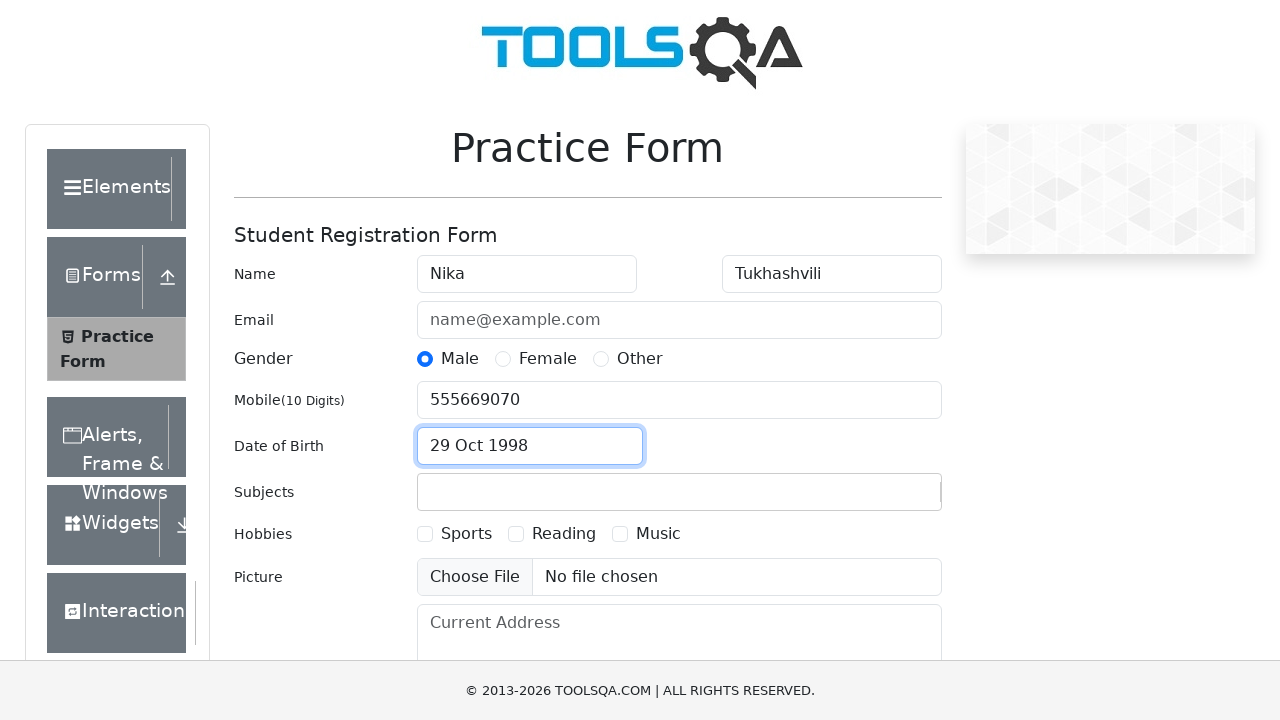

Clicked on subjects container at (679, 492) on #subjectsContainer
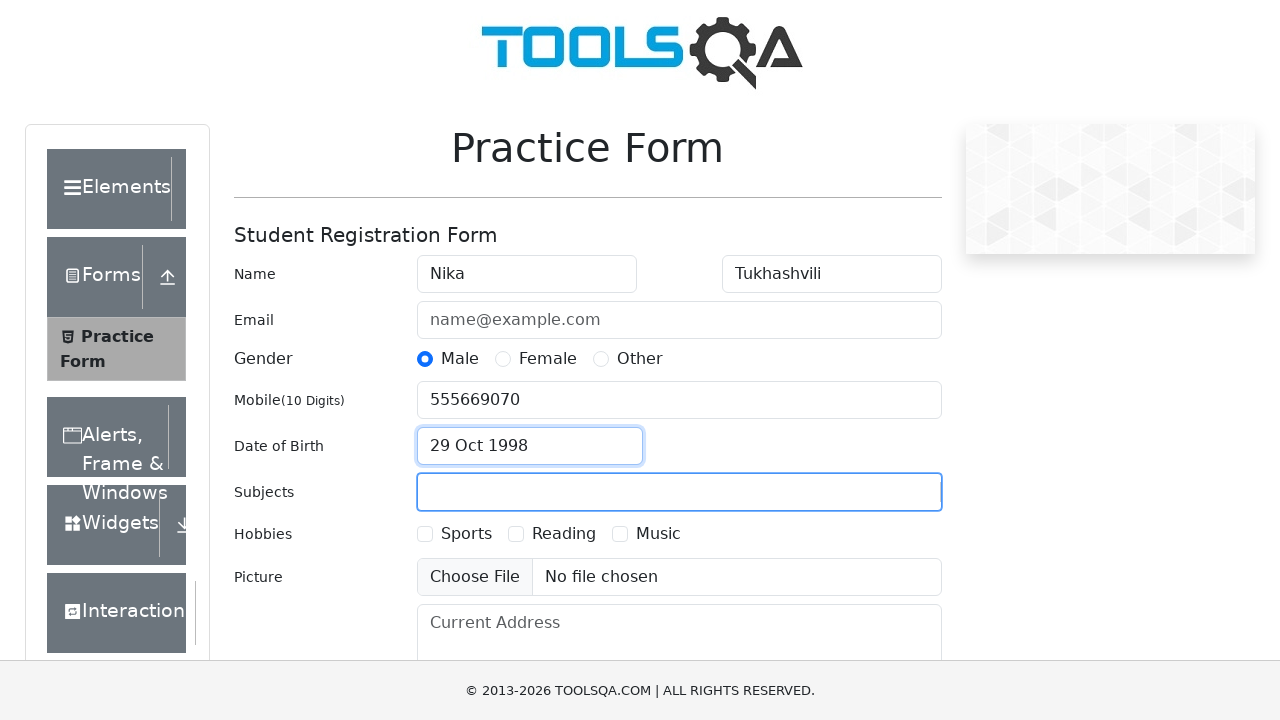

Typed 'Math' in subjects field
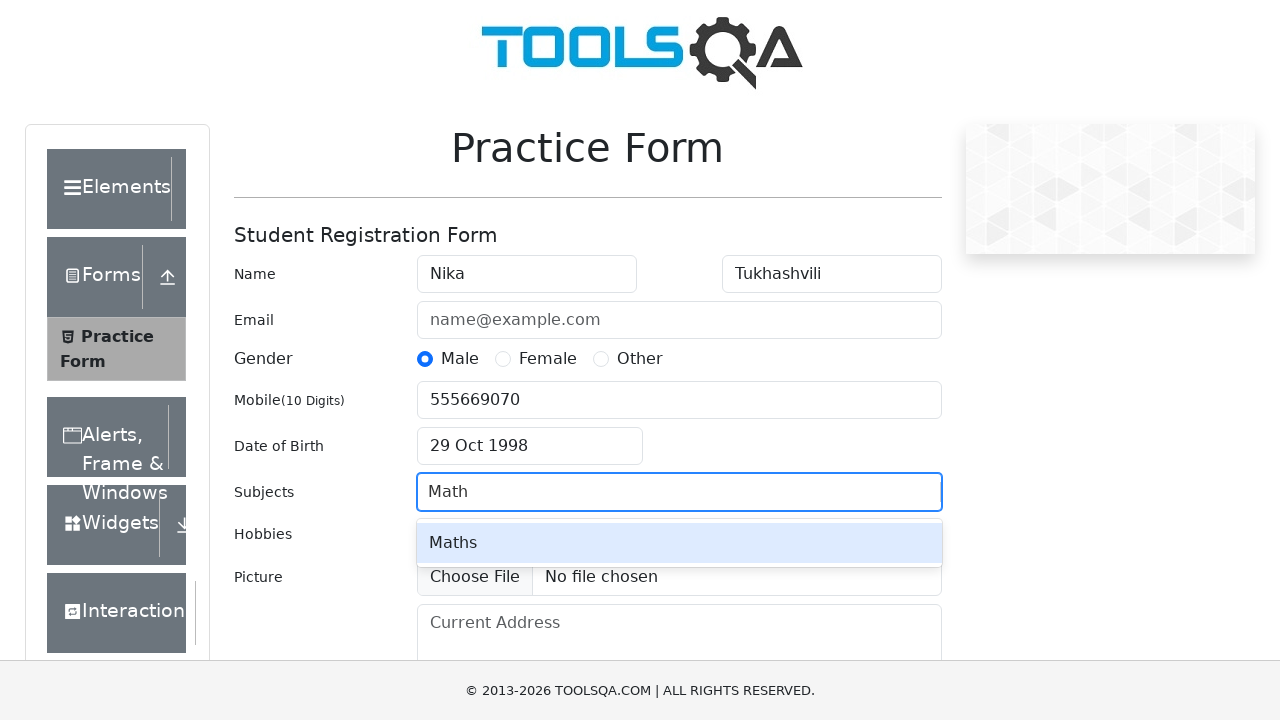

Selected first subject option at (679, 543) on #react-select-2-option-0
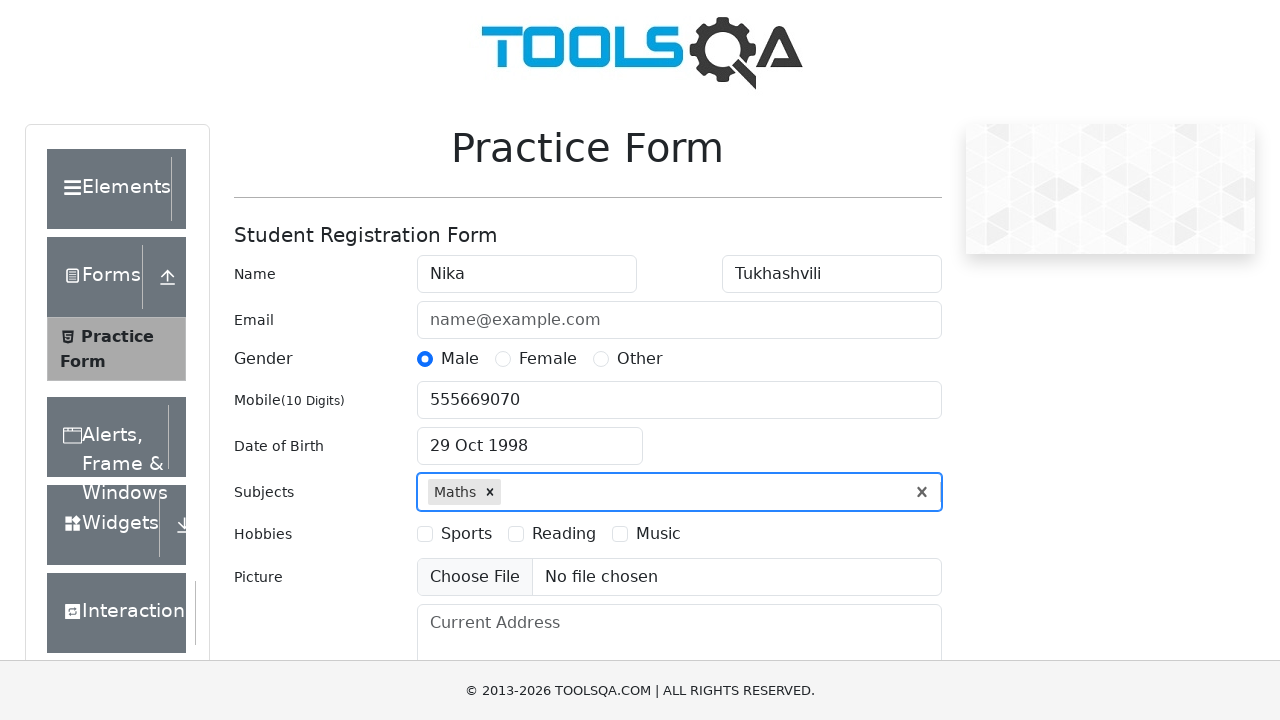

Selected hobby checkbox at (454, 534) on #hobbiesWrapper > div.col-md-9.col-sm-12 > div:nth-child(1)
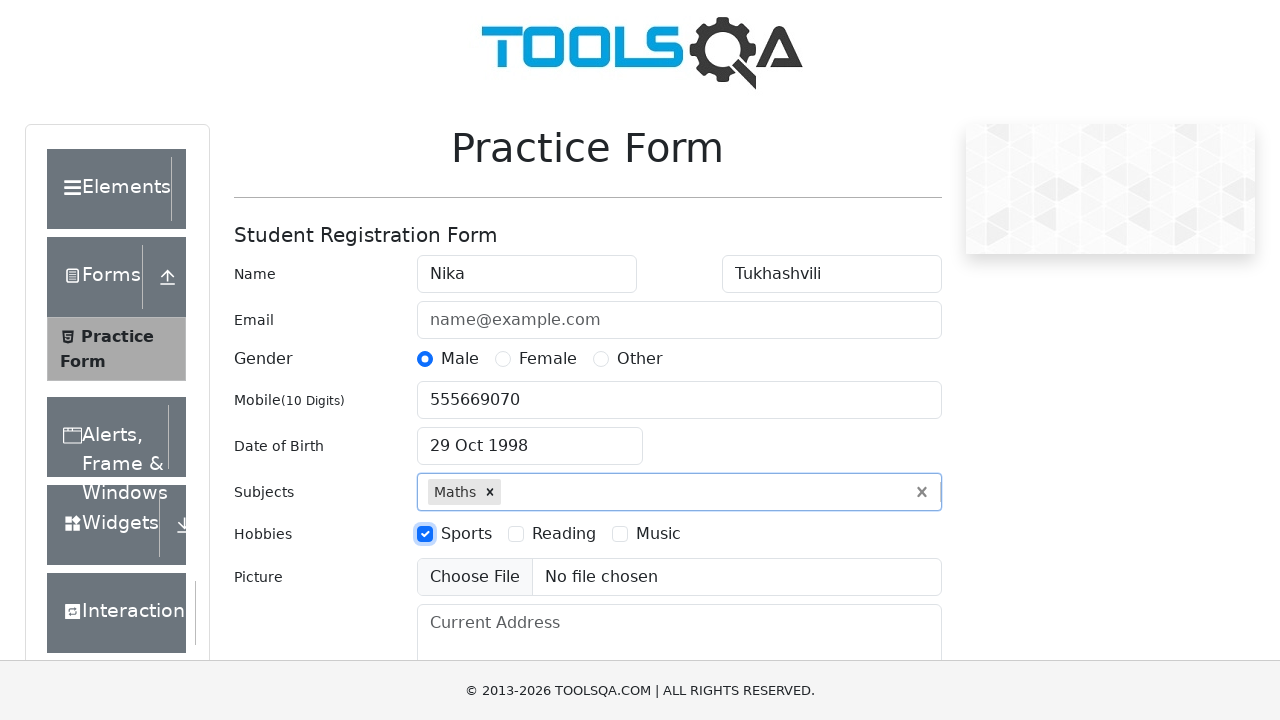

Filled current address field with 'Some TEXT' on #currentAddress
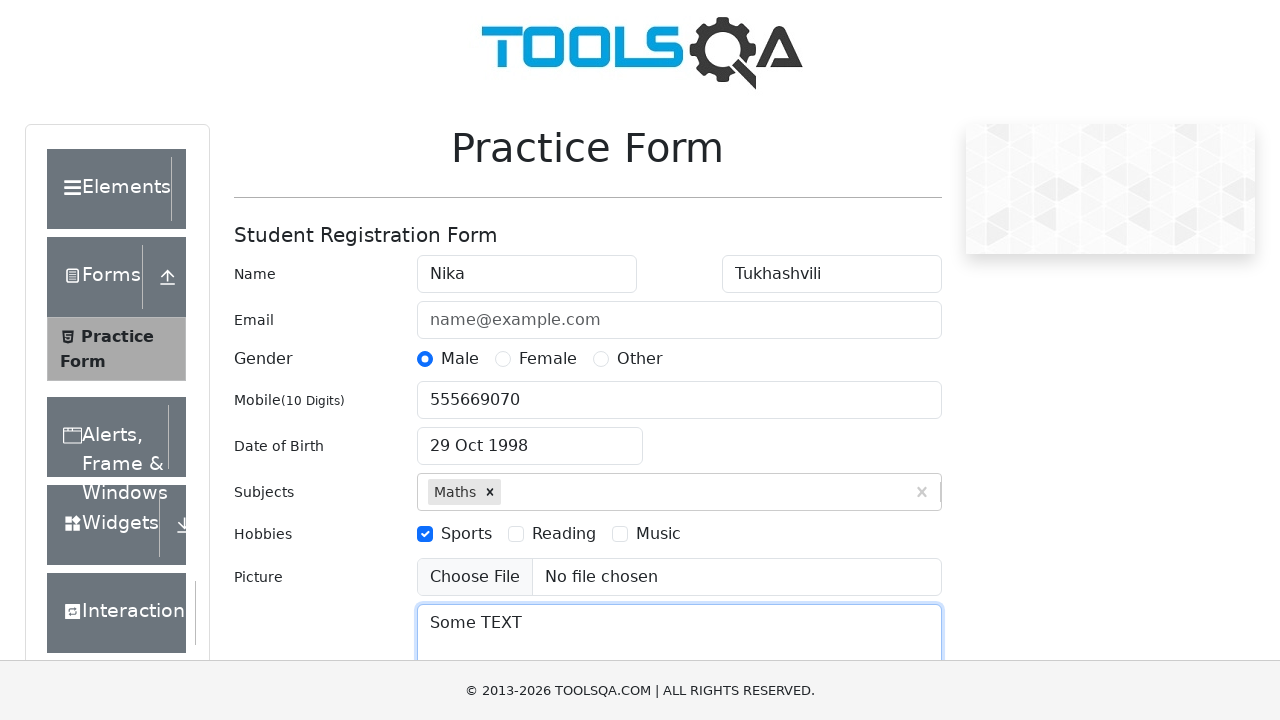

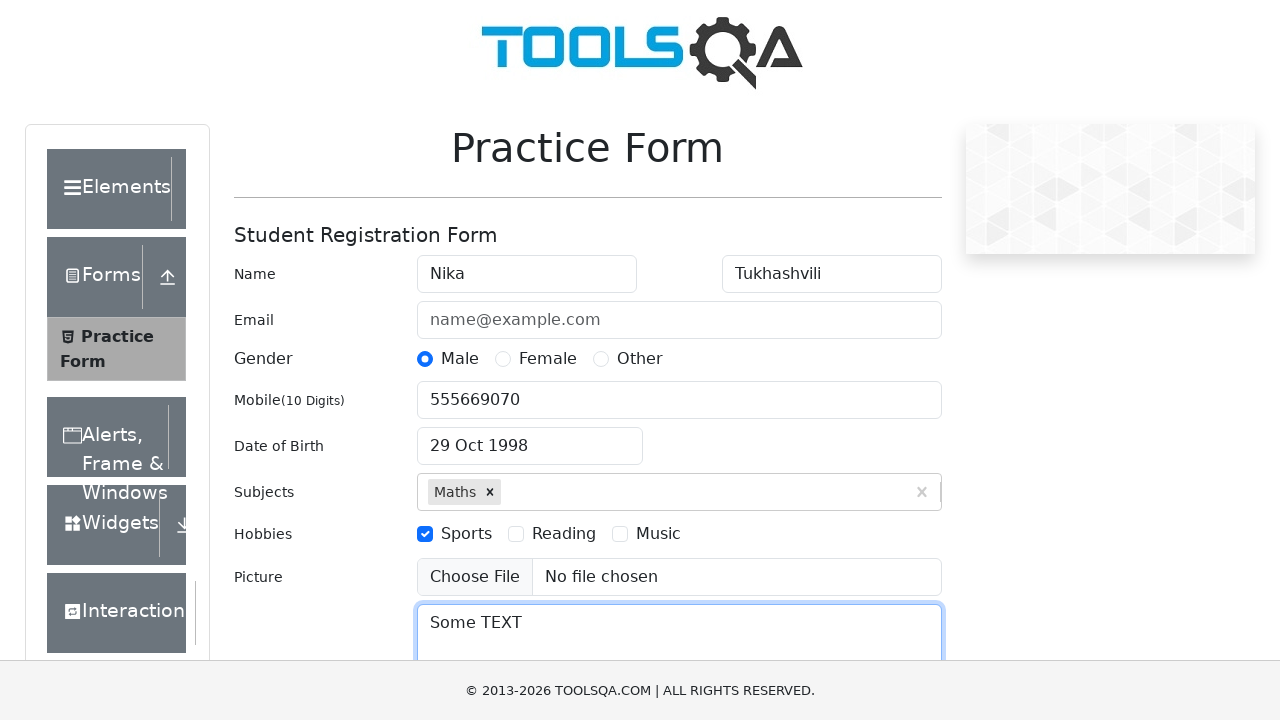